Tests various XPath locator strategies by verifying that credential hint text elements ("Username : Admin" and "Password : admin123") are displayed on the OrangeHRM demo login page.

Starting URL: https://opensource-demo.orangehrmlive.com/web/index.php/auth/login

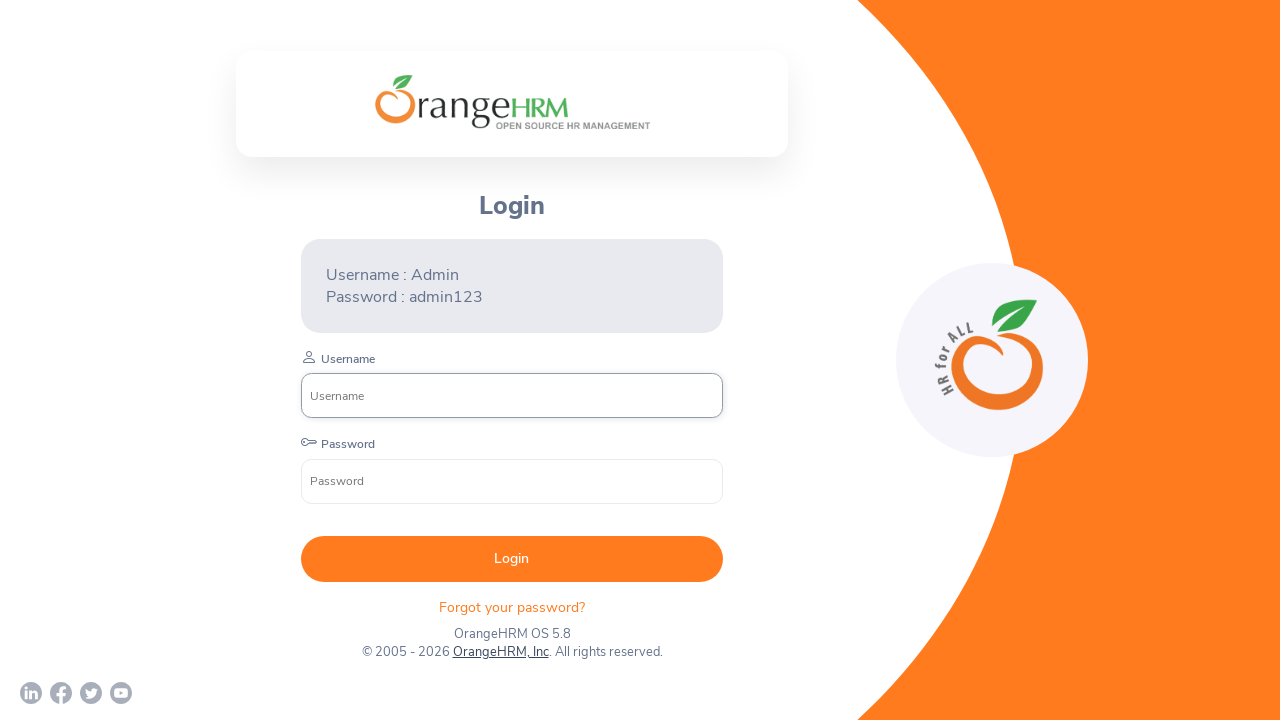

Located 'Username : Admin' element using exact text match XPath
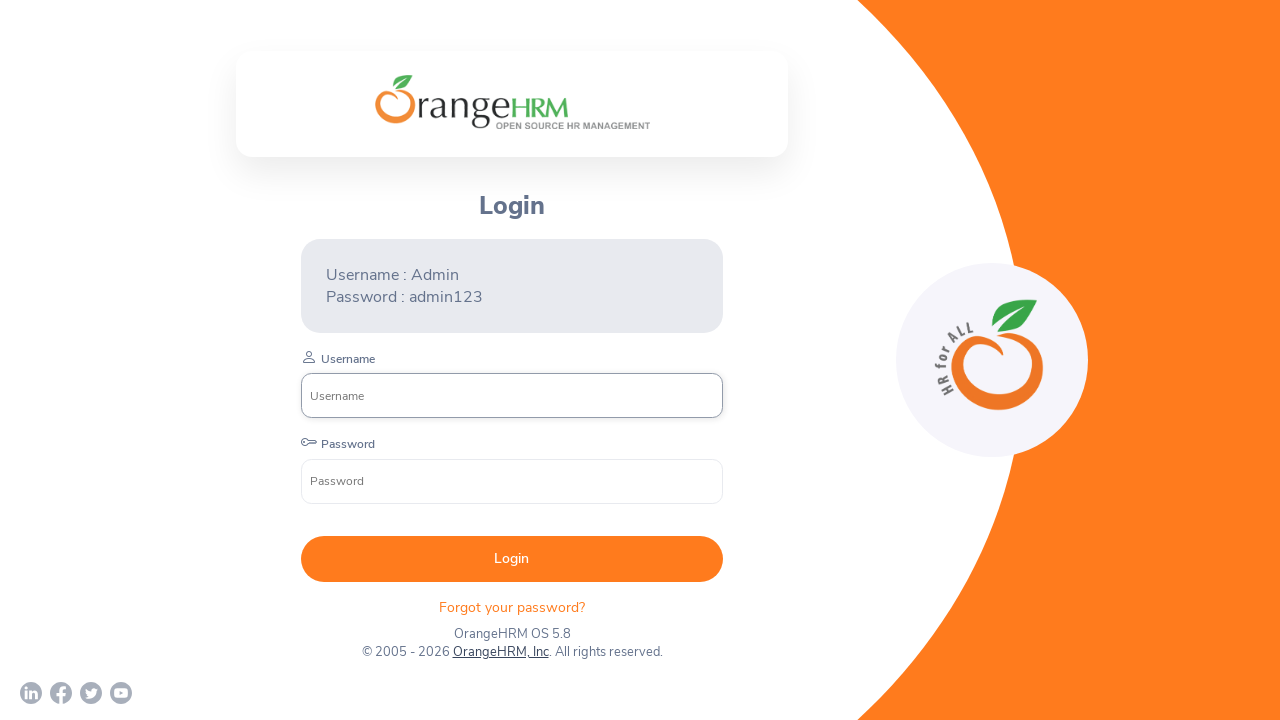

Verified 'Username : Admin' credential hint is visible
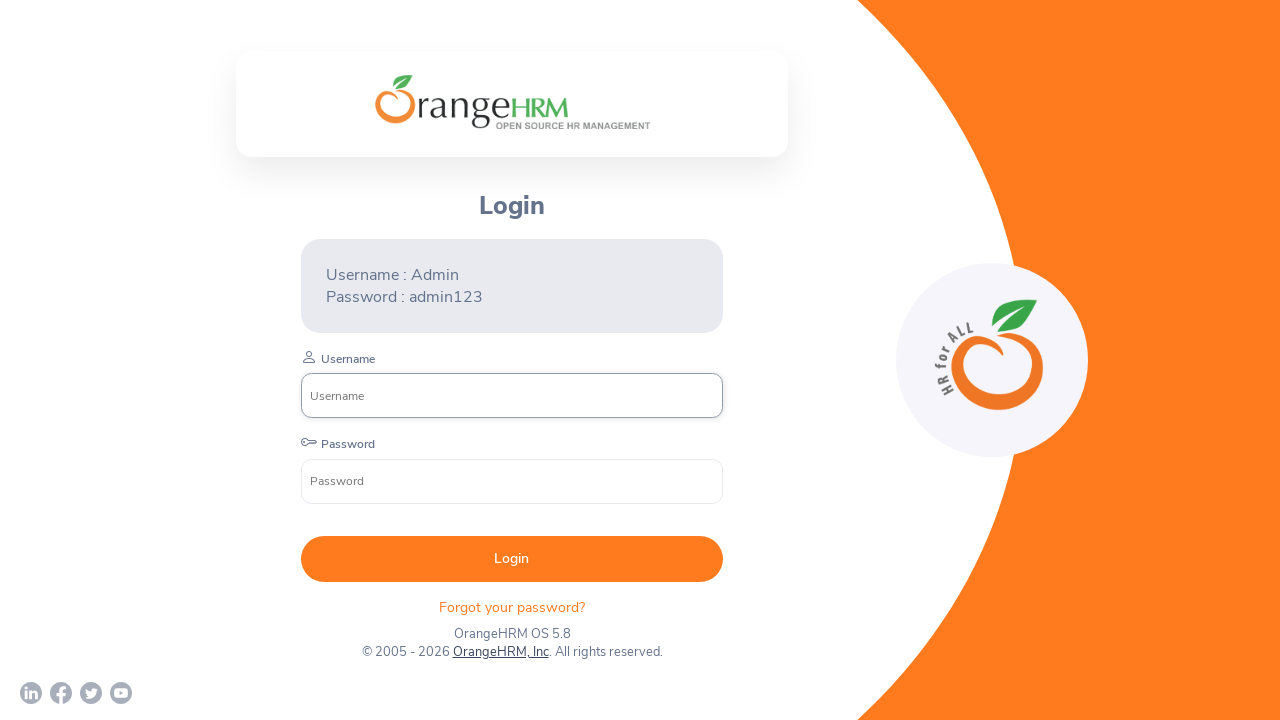

Located 'Password : admin123' element using exact text match XPath
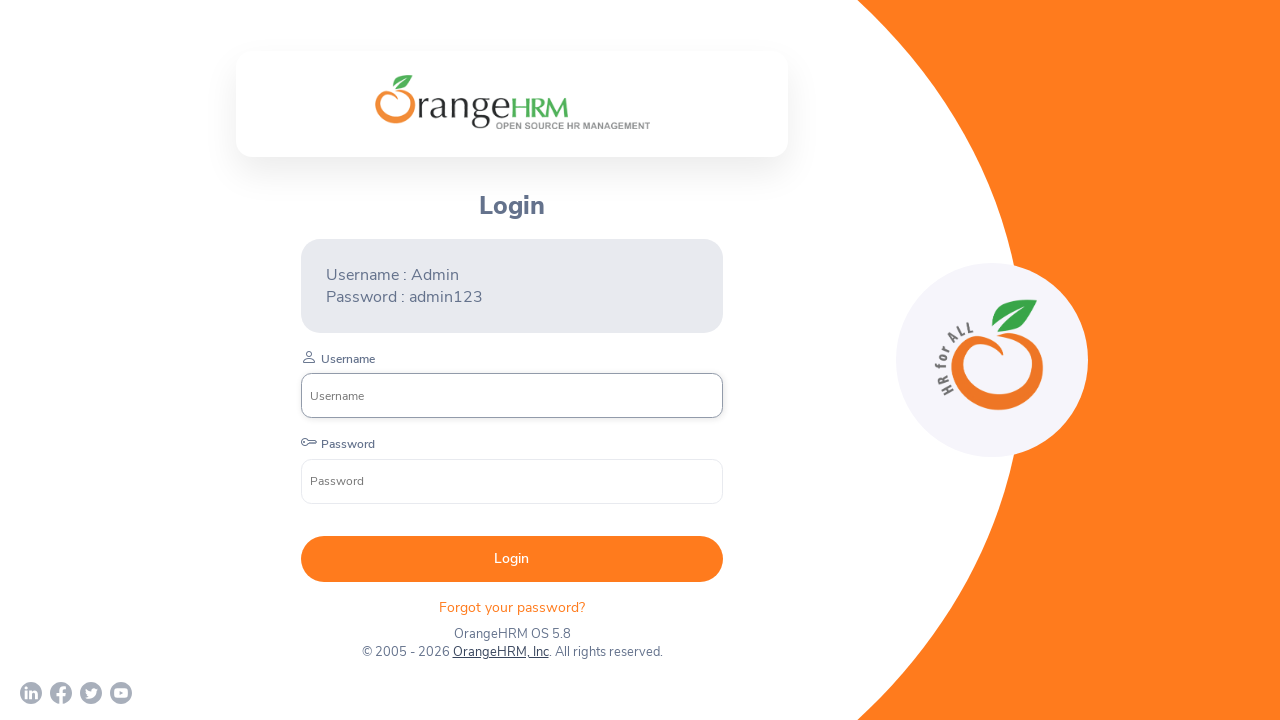

Verified 'Password : admin123' credential hint is visible
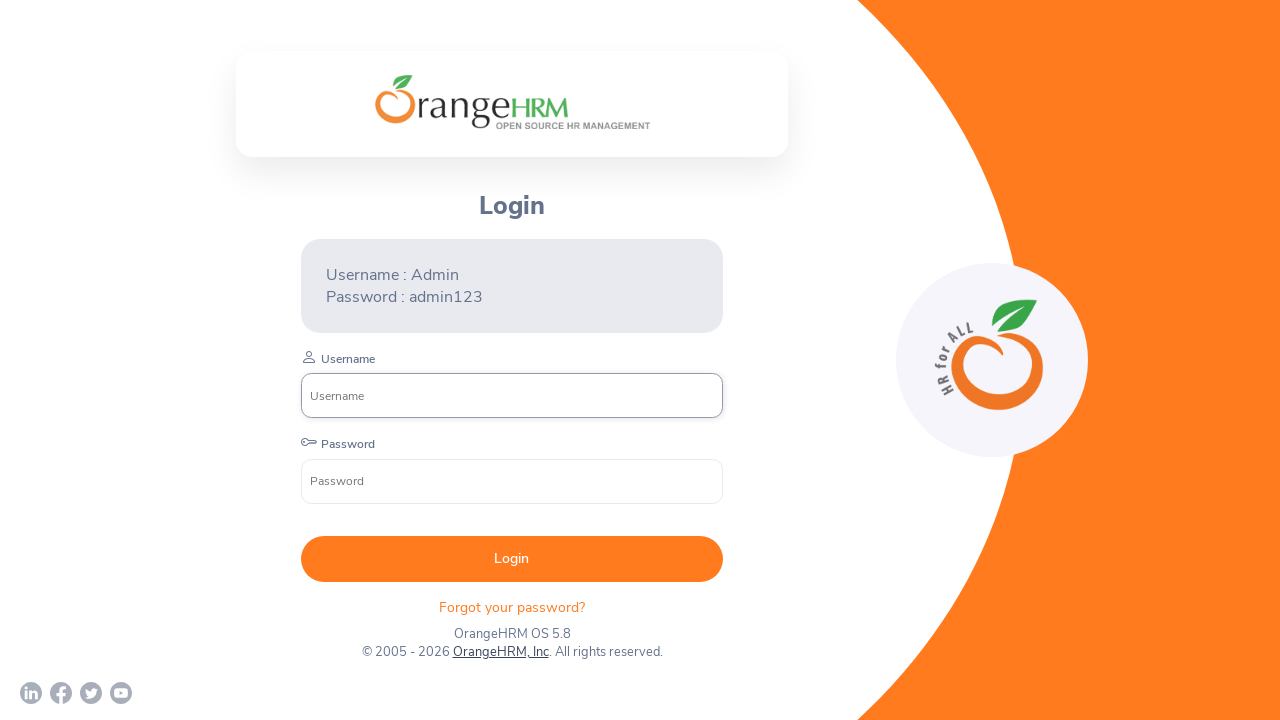

Located 'Username : Admin' element using text() function XPath
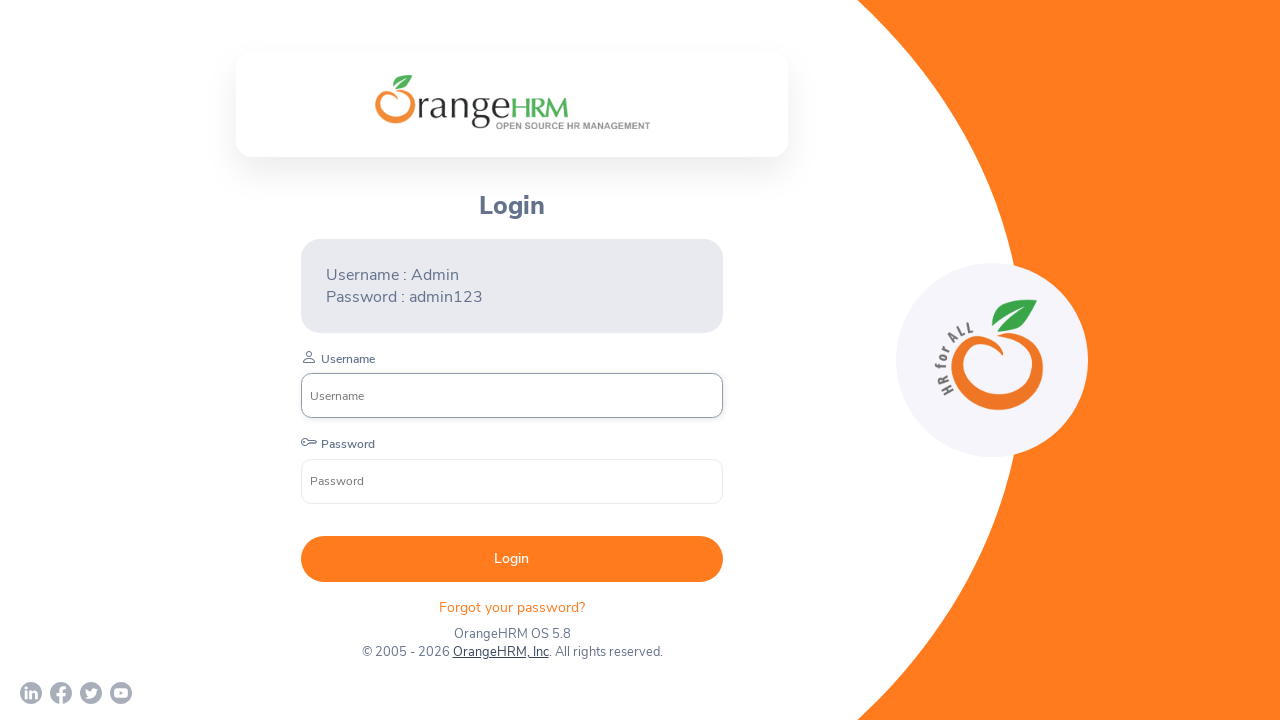

Verified 'Username : Admin' is visible using text() function
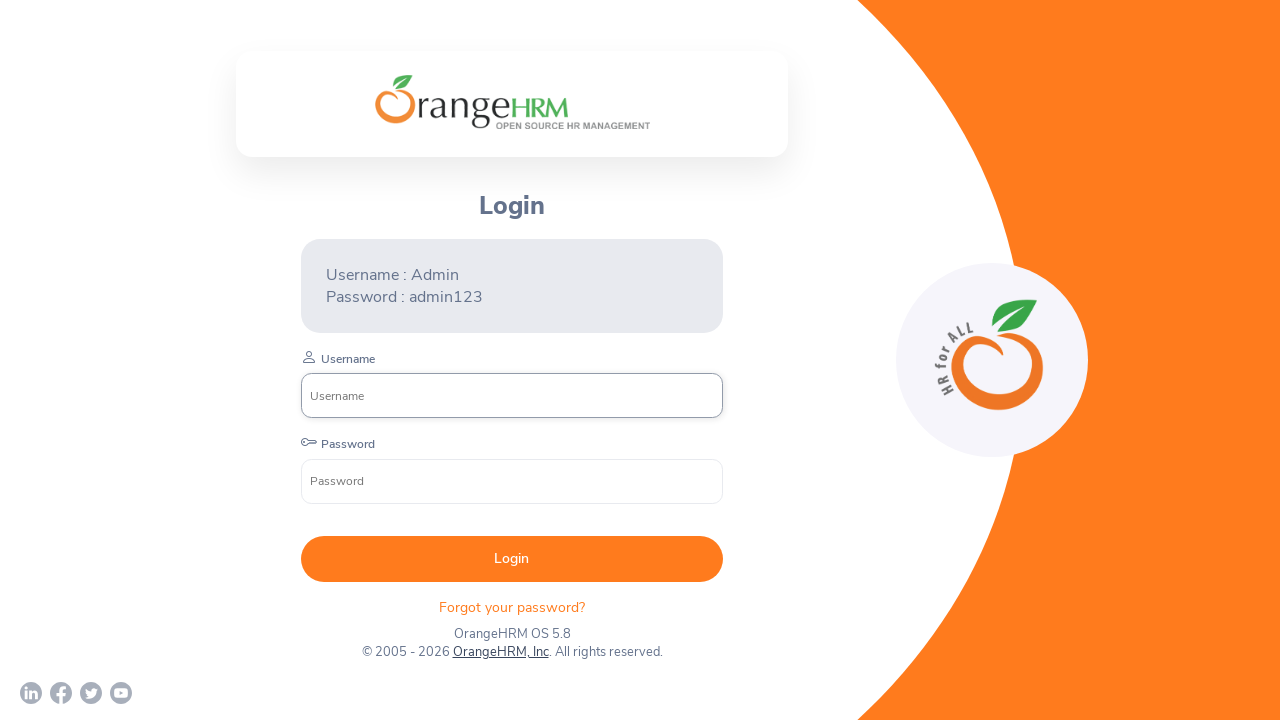

Located 'Password : admin123' element using text() function XPath
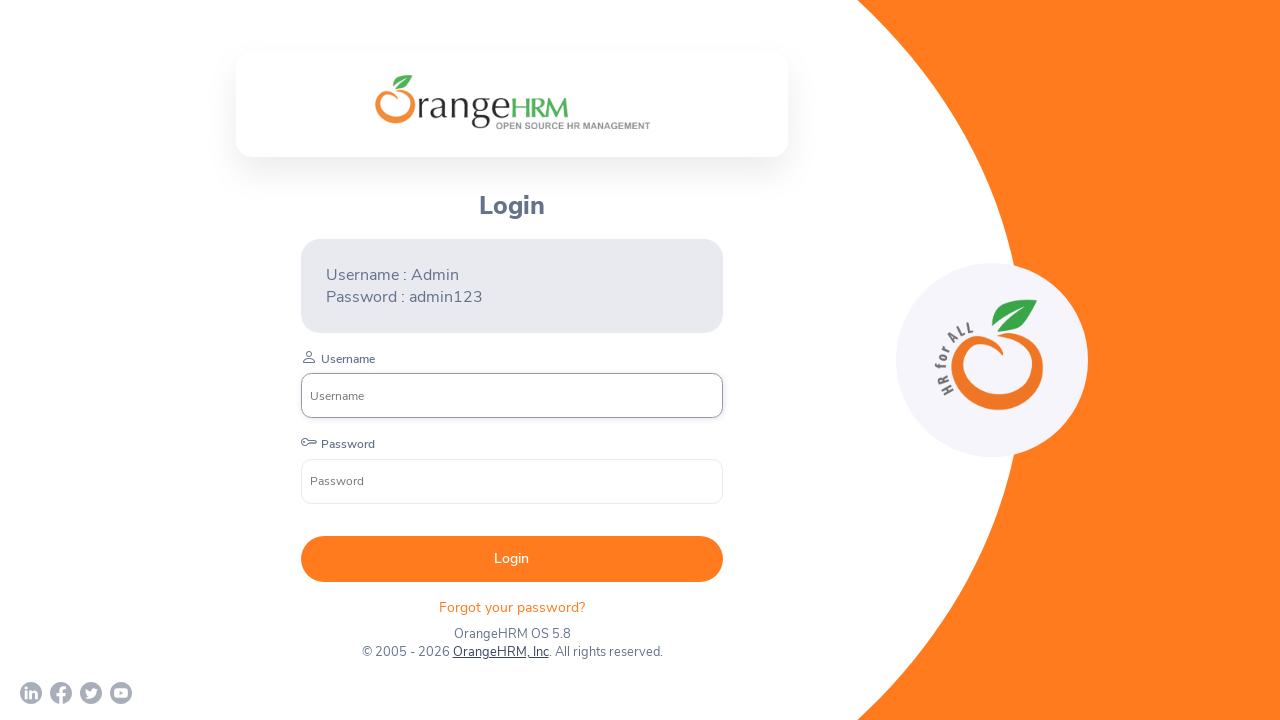

Verified 'Password : admin123' is visible using text() function
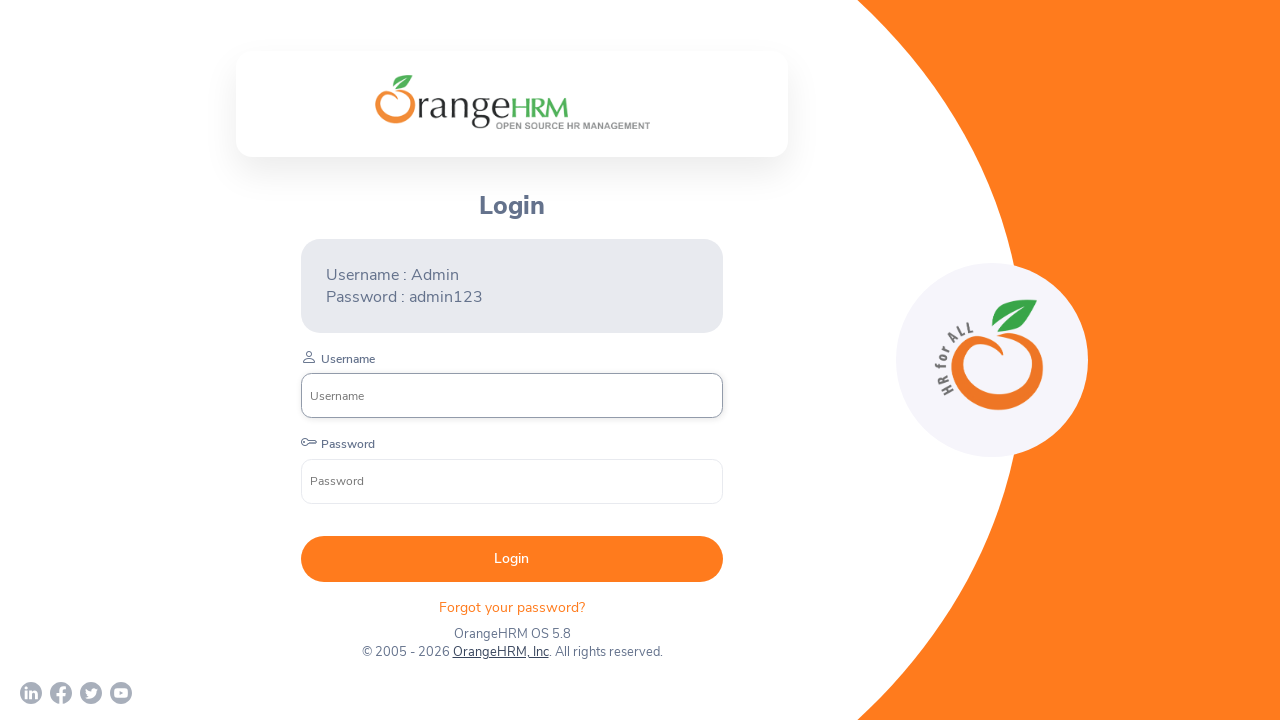

Located password element using contains() with partial text 'Passw'
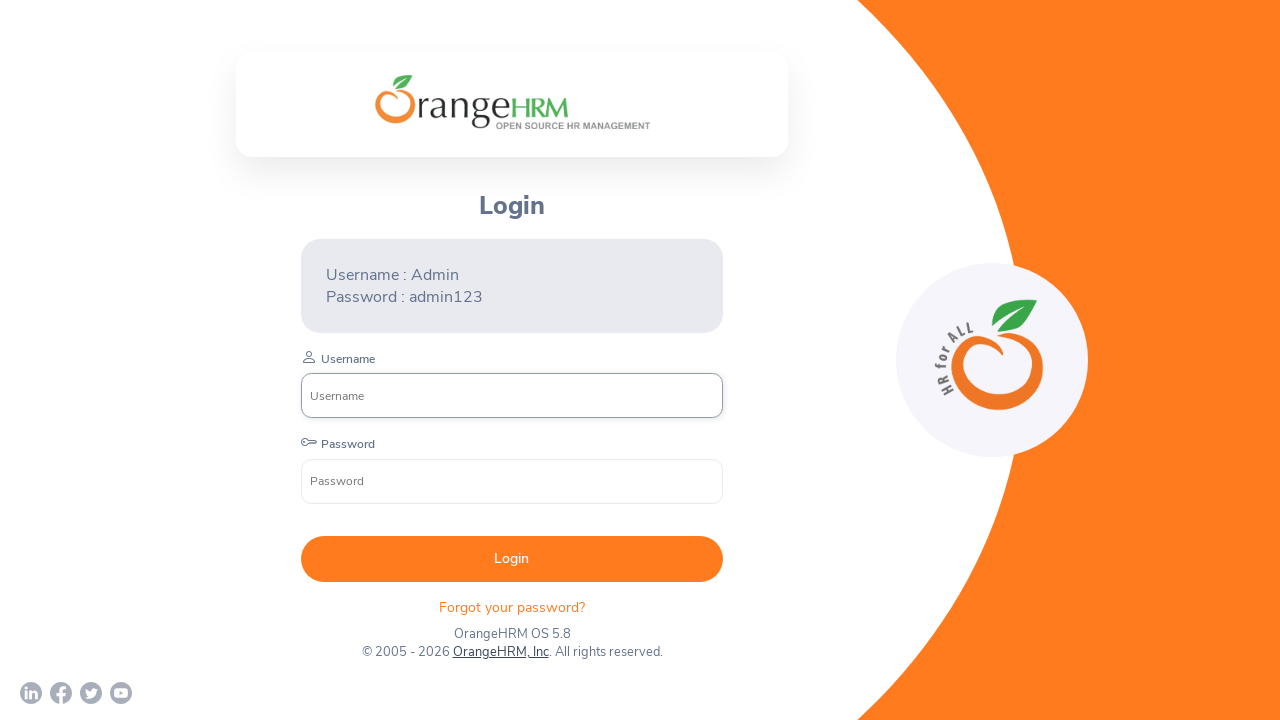

Verified password hint is visible using contains() XPath function
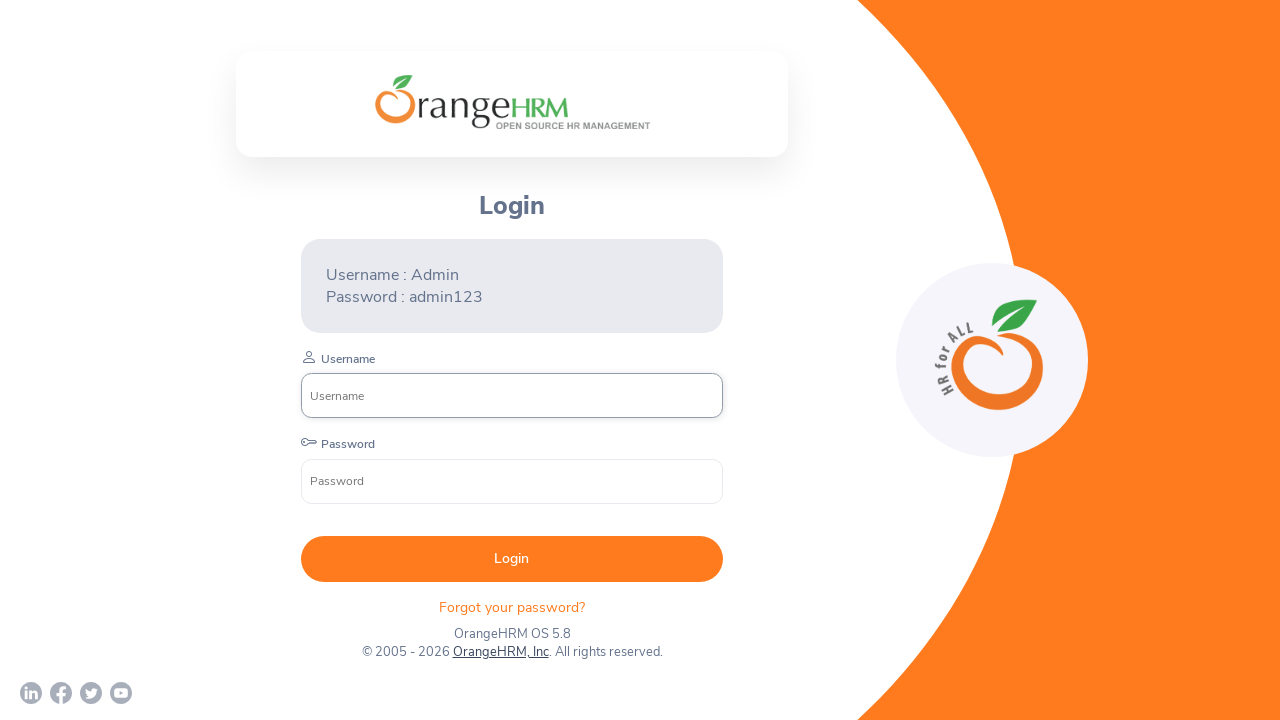

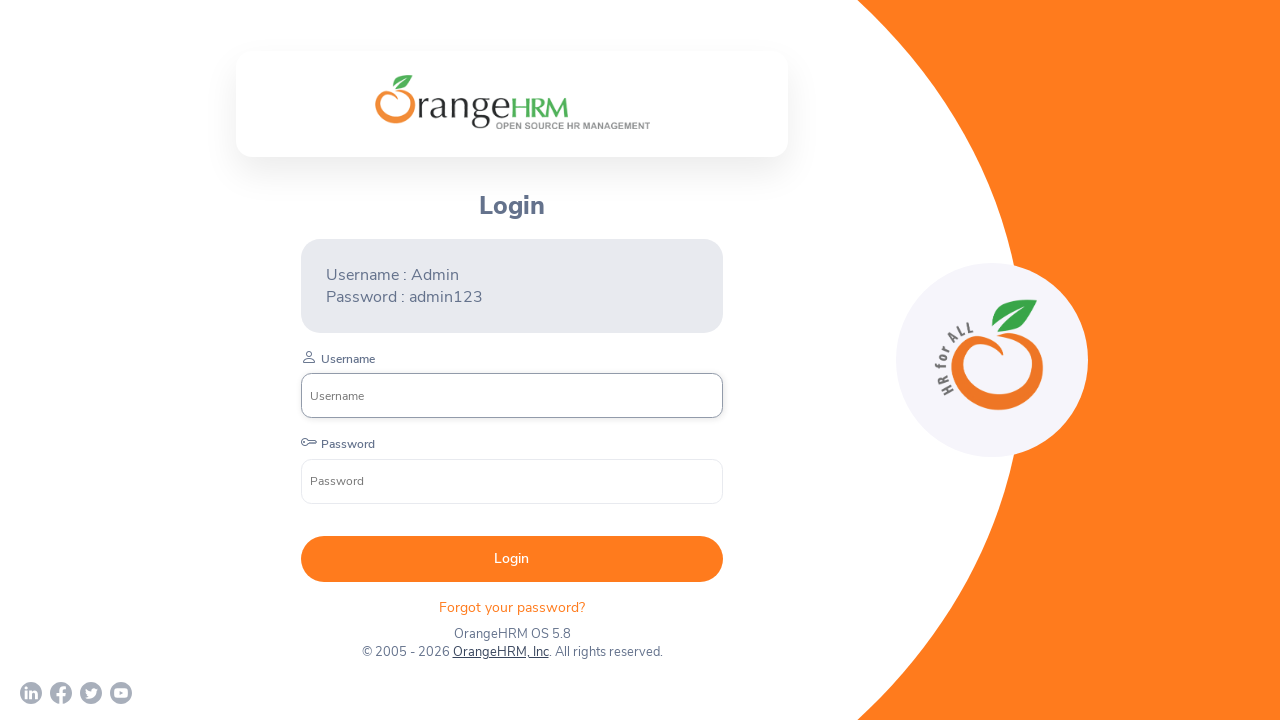